Tests navigation by clicking a link with mathematically calculated text, then fills out a form with personal information (first name, last name, city, country) and submits it.

Starting URL: http://suninjuly.github.io/find_link_text

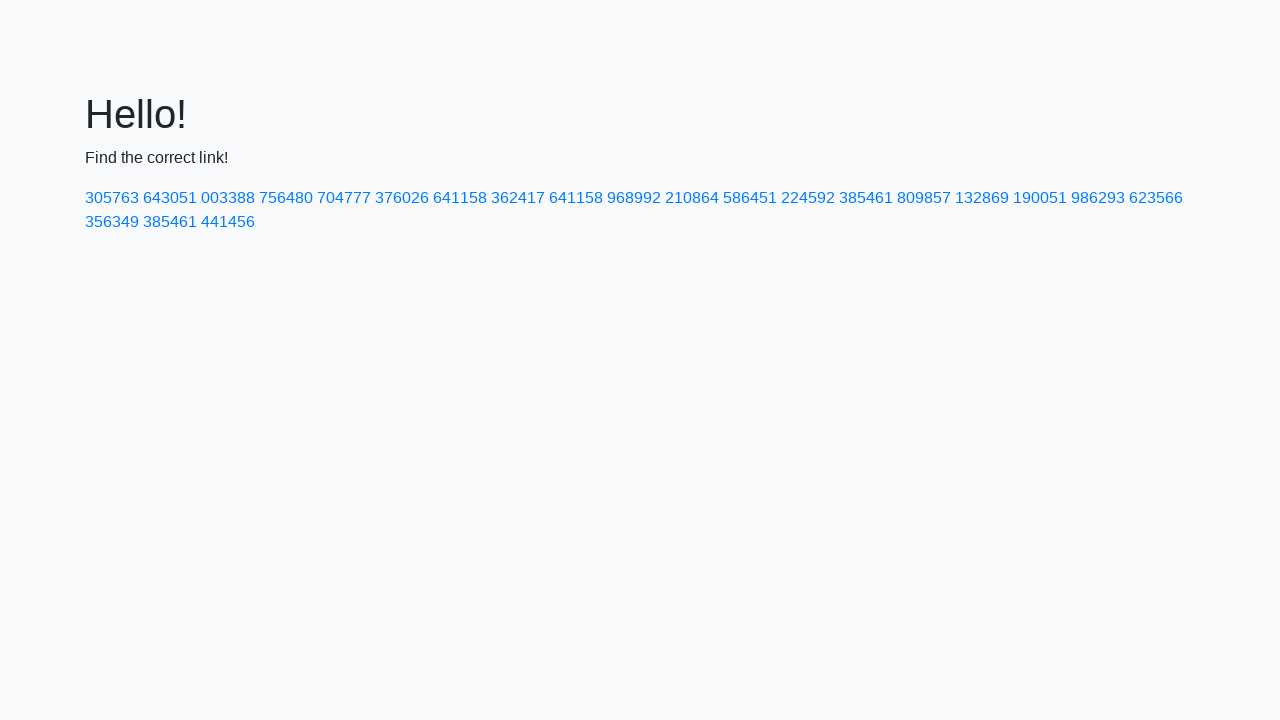

Clicked link with mathematically calculated text '224592' at (808, 198) on a:text-is('224592')
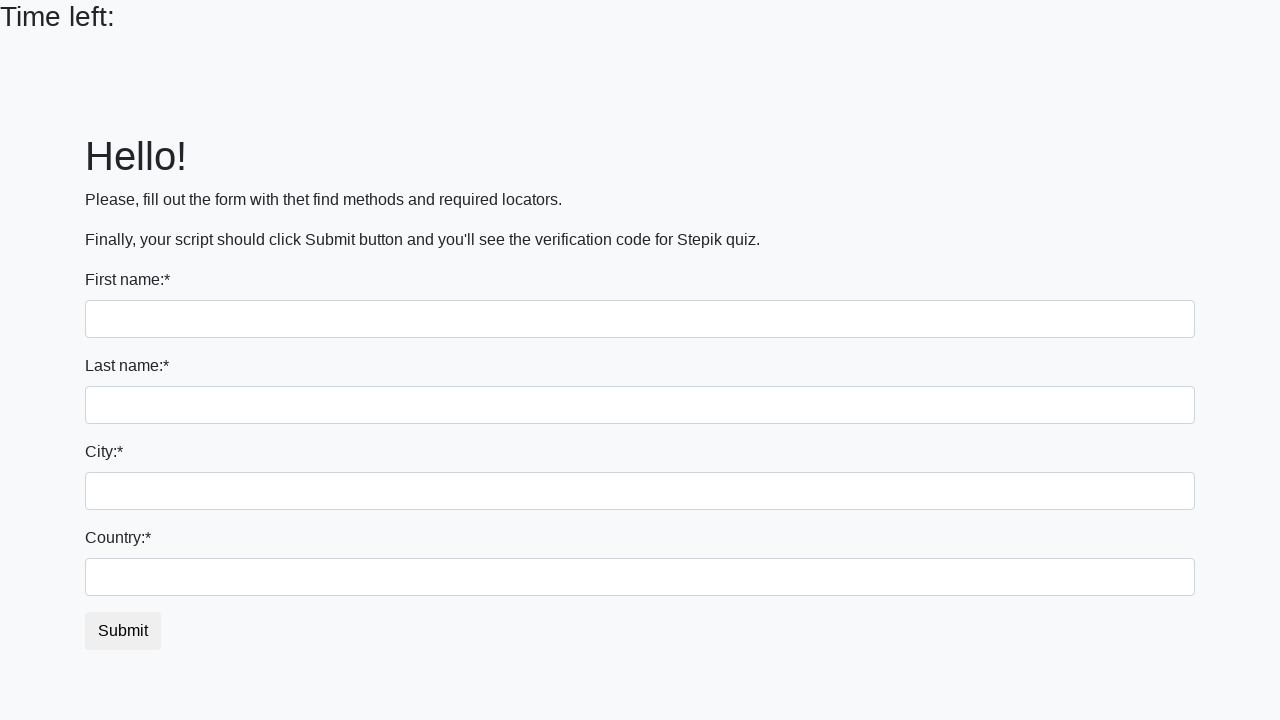

Filled first name field with 'Ivan' on input[name='first_name']
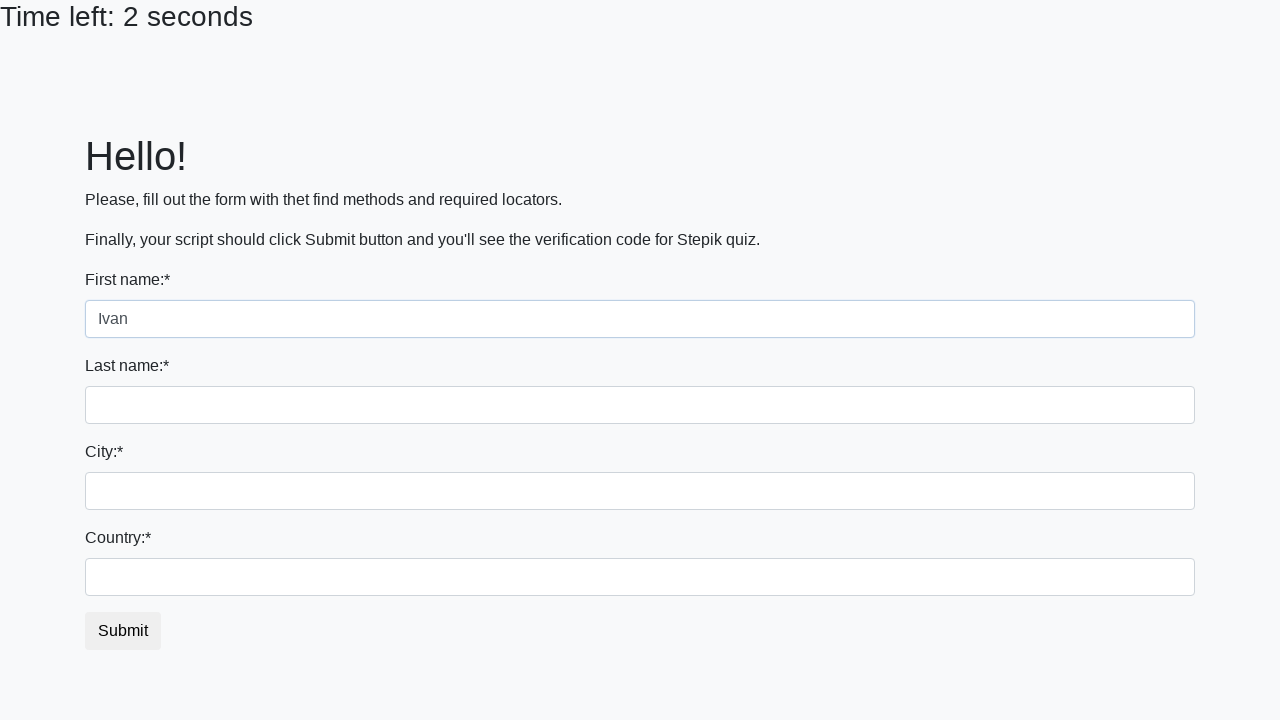

Filled last name field with 'Petrov' on input[name='last_name']
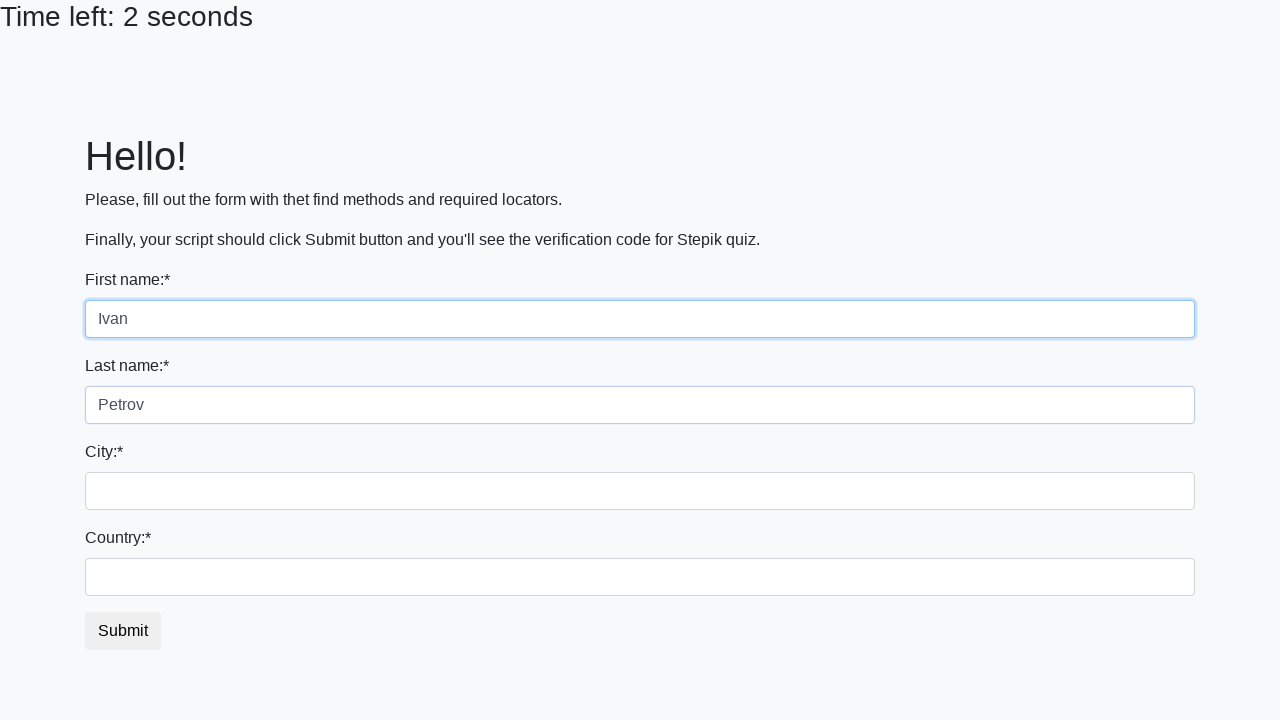

Filled city field with 'Smolensk' on .city
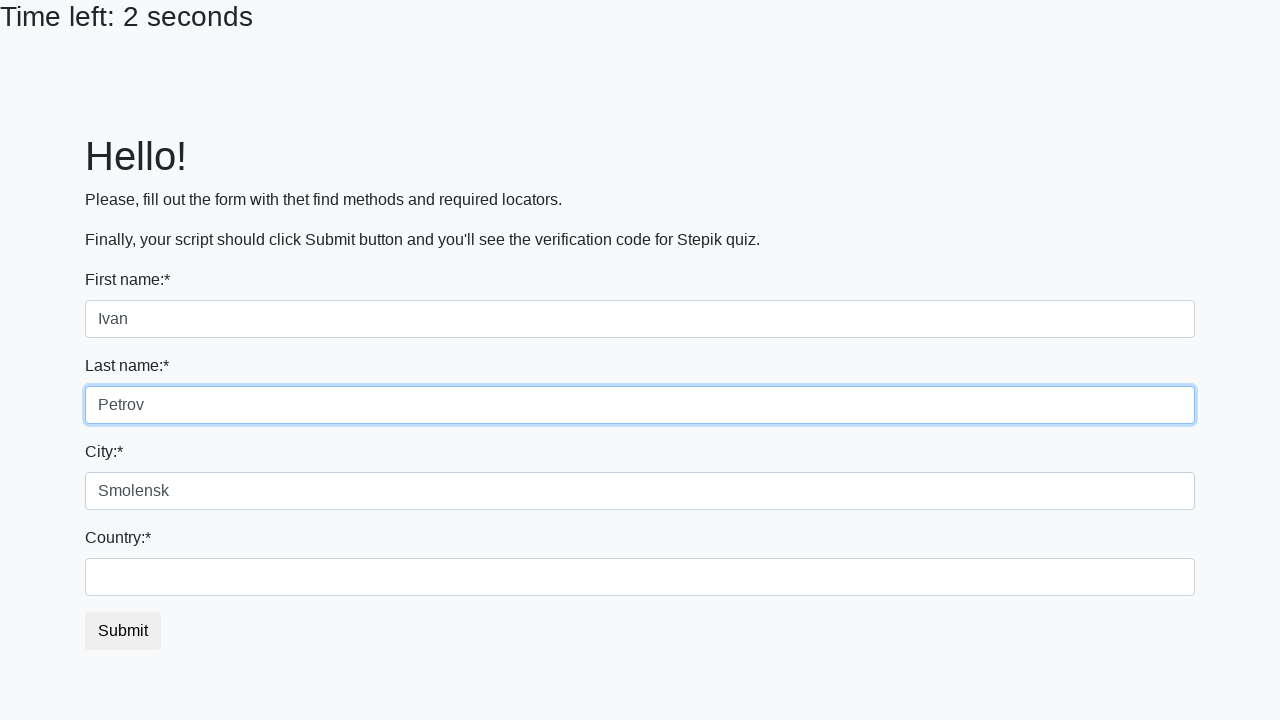

Filled country field with 'Russia' on #country
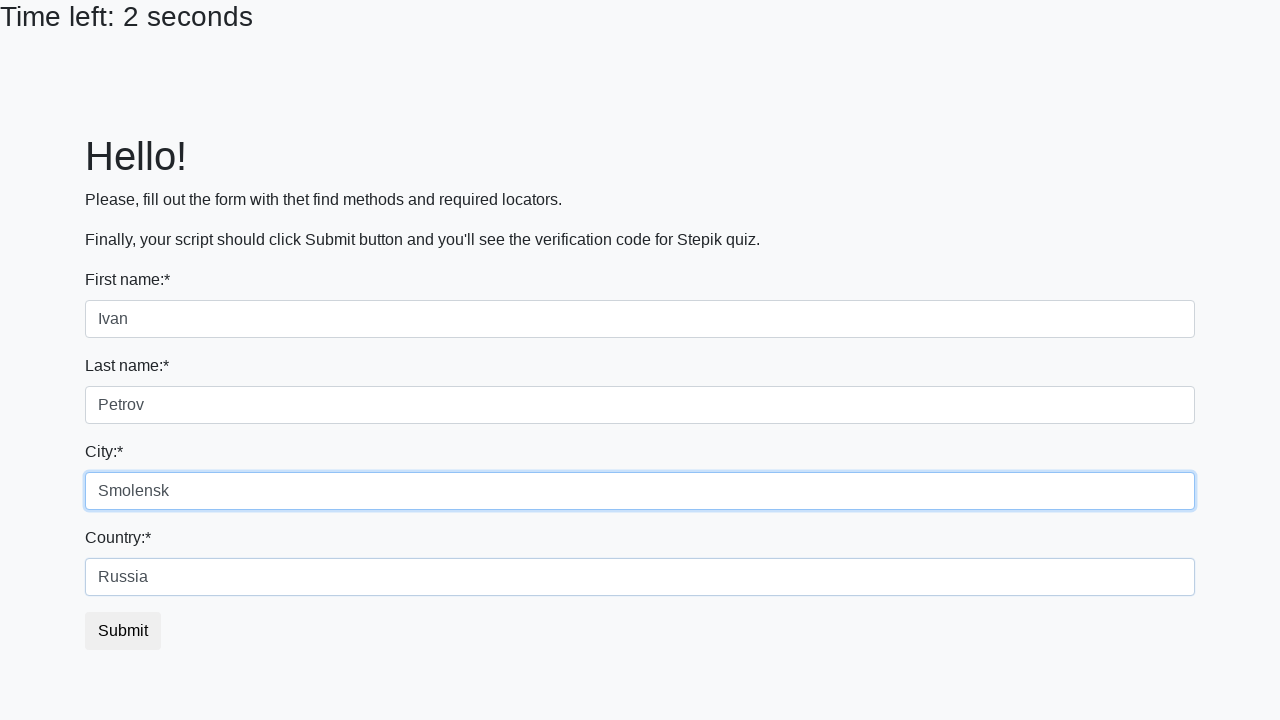

Clicked submit button to submit the form at (123, 631) on button
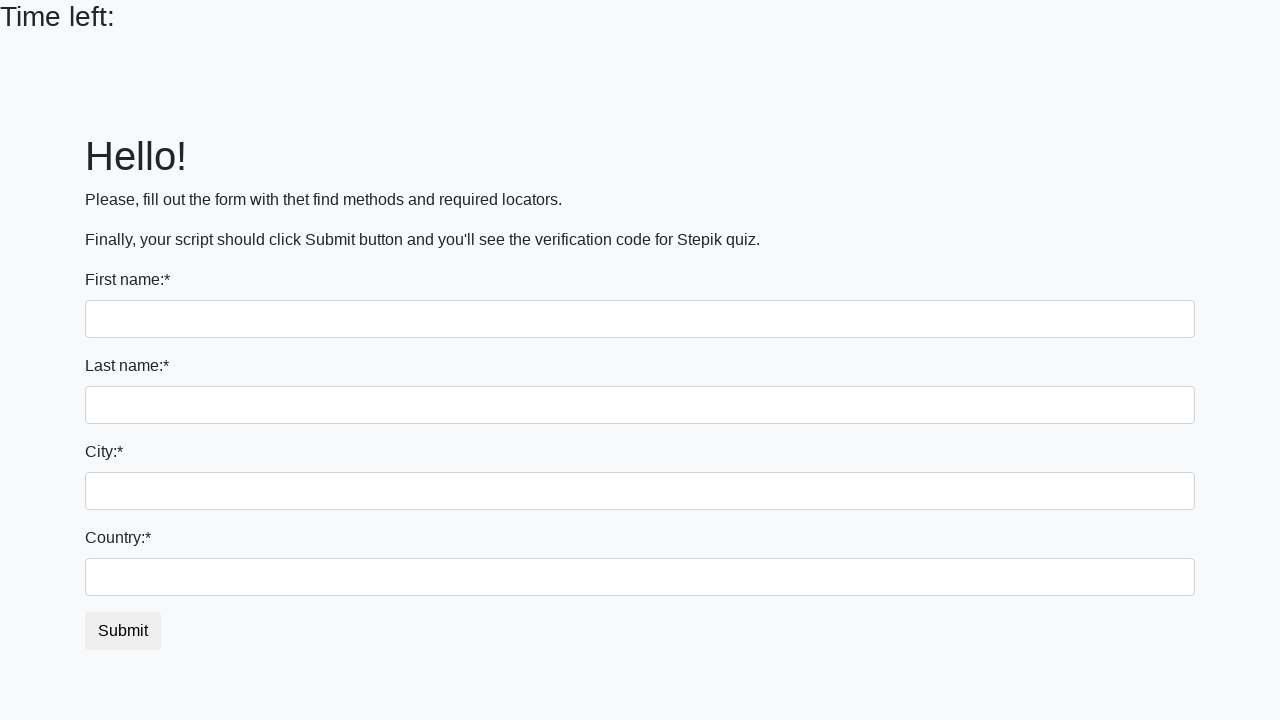

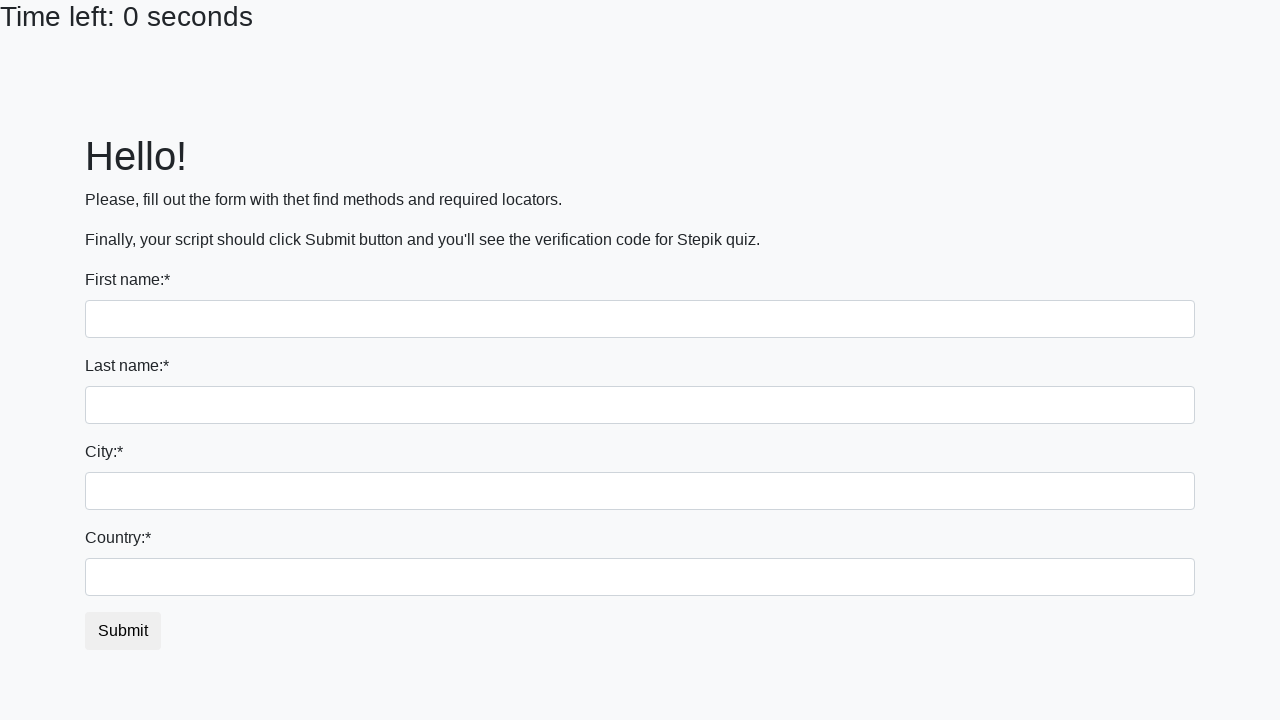